Tests the form authentication page by entering credentials and attempting to login with an incorrect password to verify error handling

Starting URL: http://the-internet.herokuapp.com/

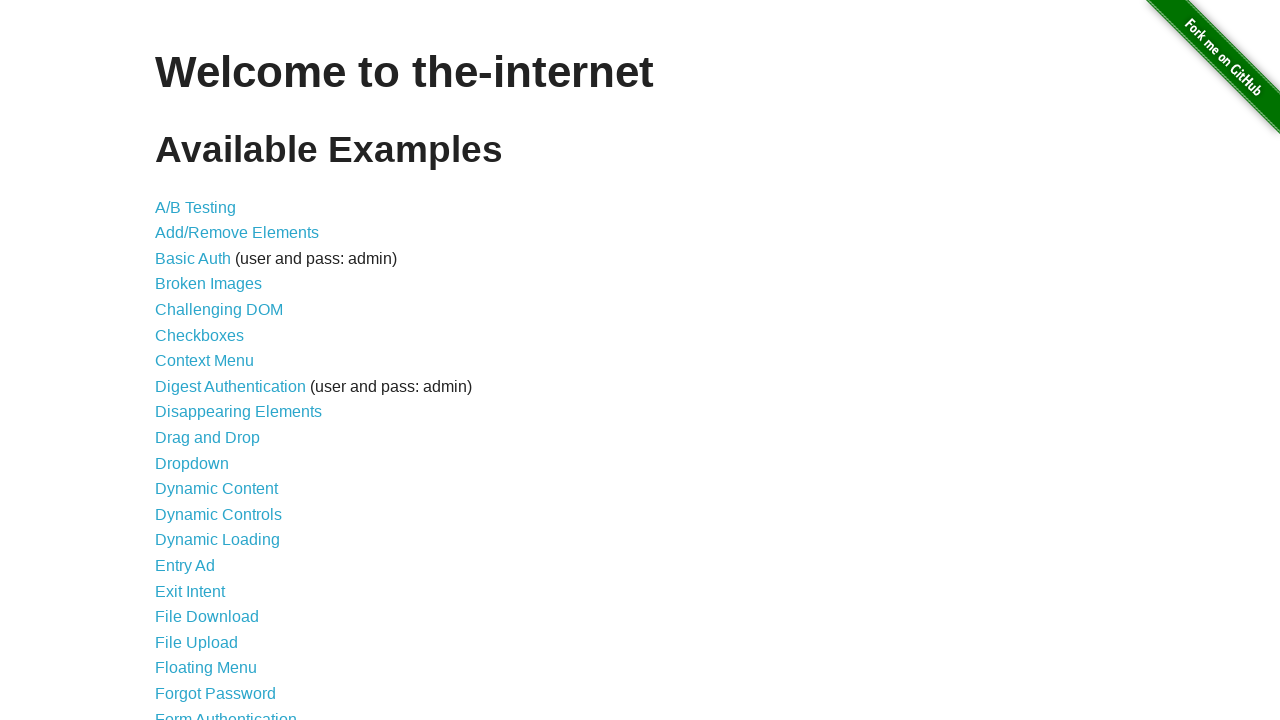

Clicked on Form Authentication link at (226, 712) on xpath=//a[normalize-space()='Form Authentication']
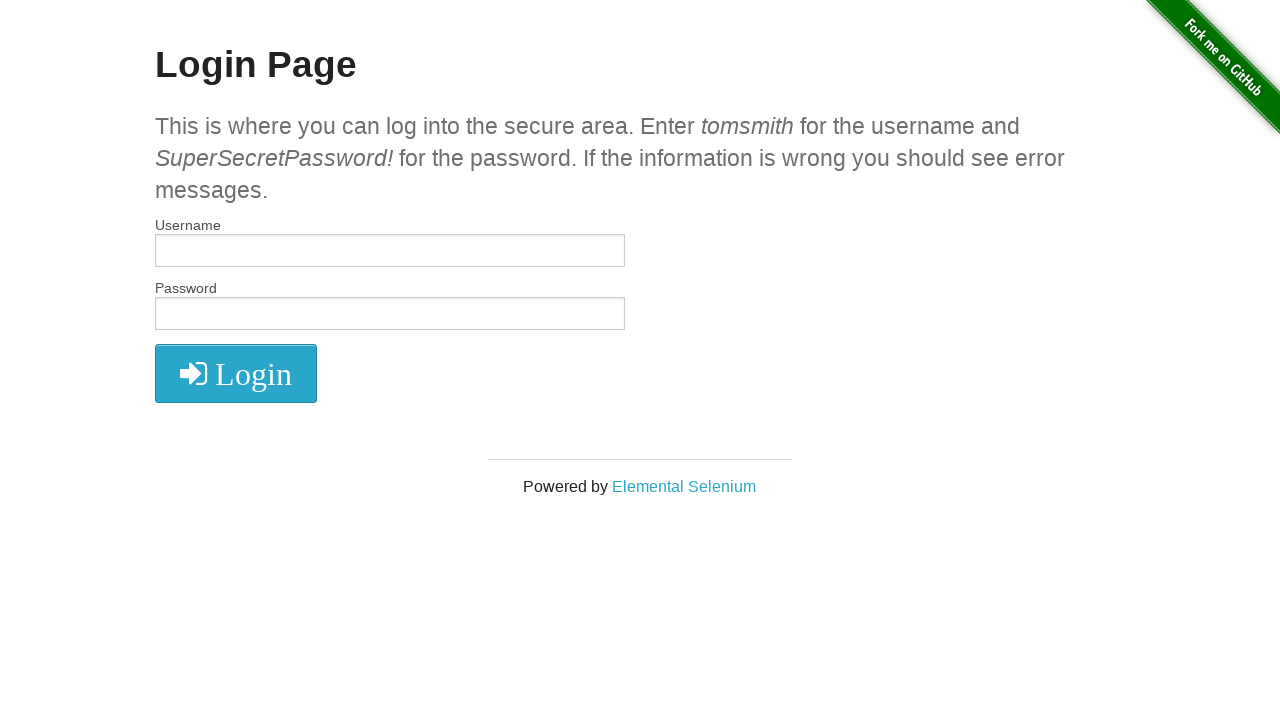

Entered username 'tomsmith' in the username field on //input[@id='username']
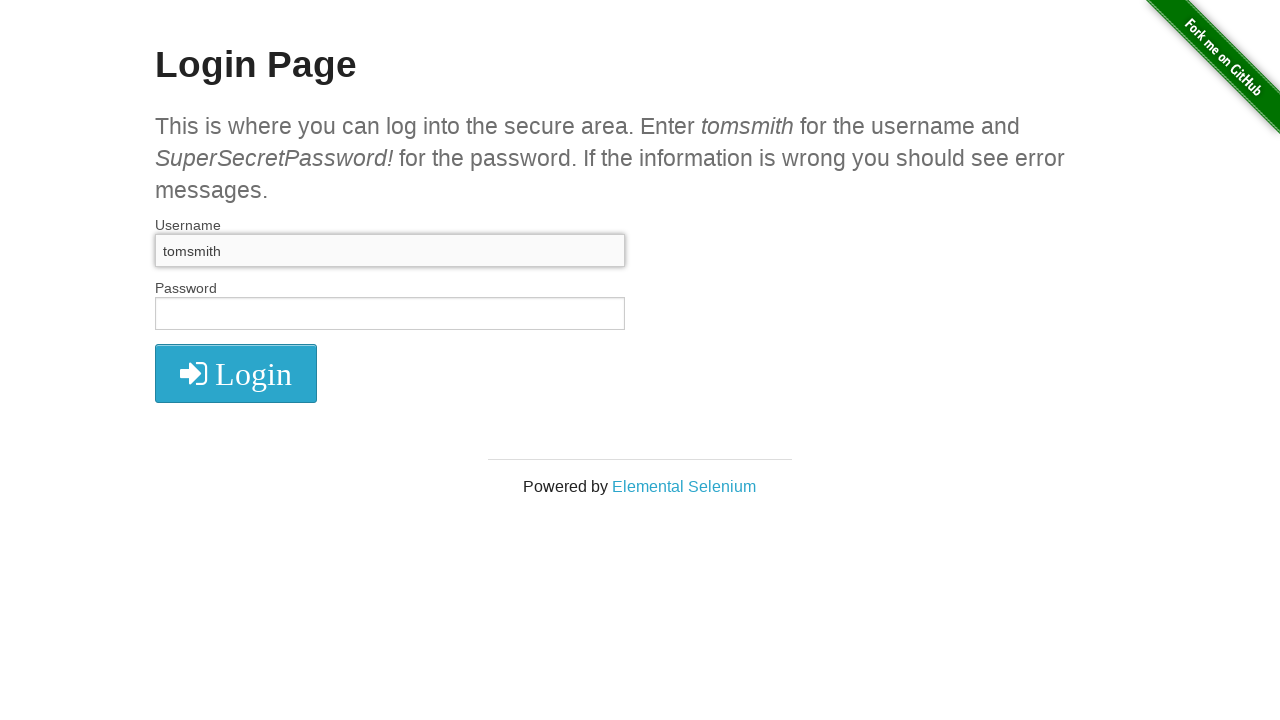

Entered incorrect password 'moez' in the password field on //input[@id='password']
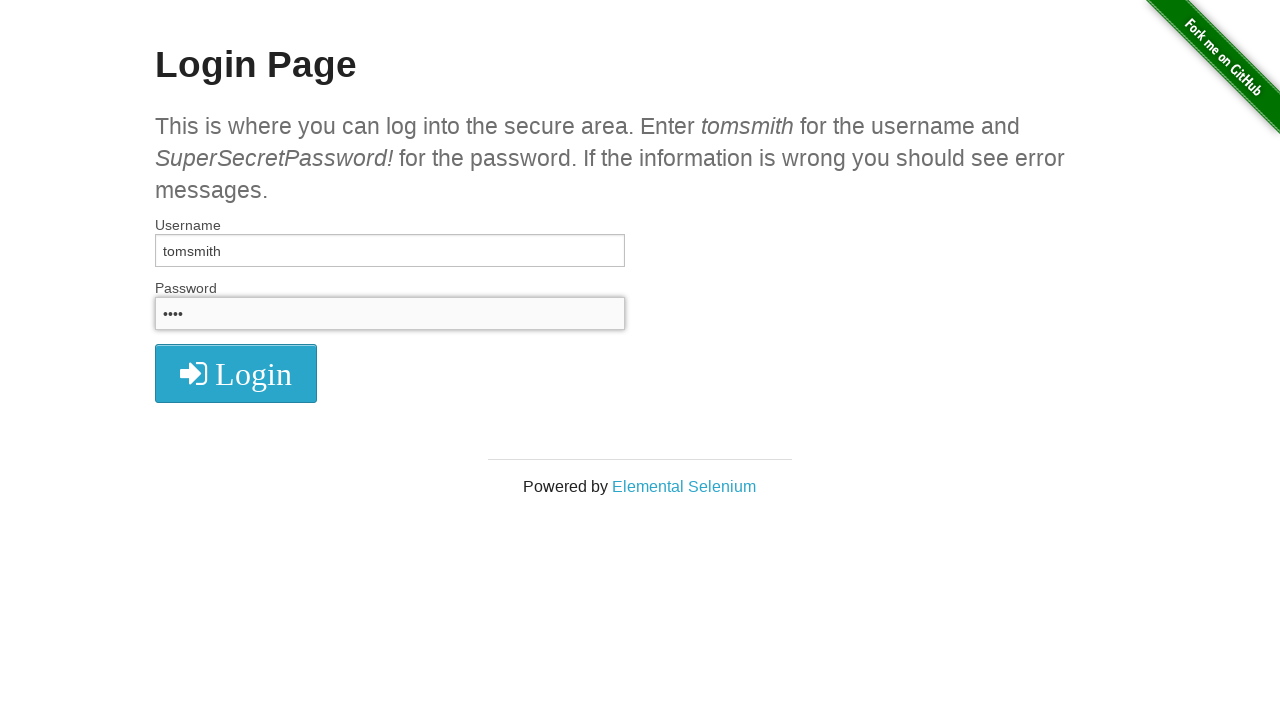

Clicked the login button to attempt authentication at (236, 374) on xpath=//i[@class='fa fa-2x fa-sign-in']
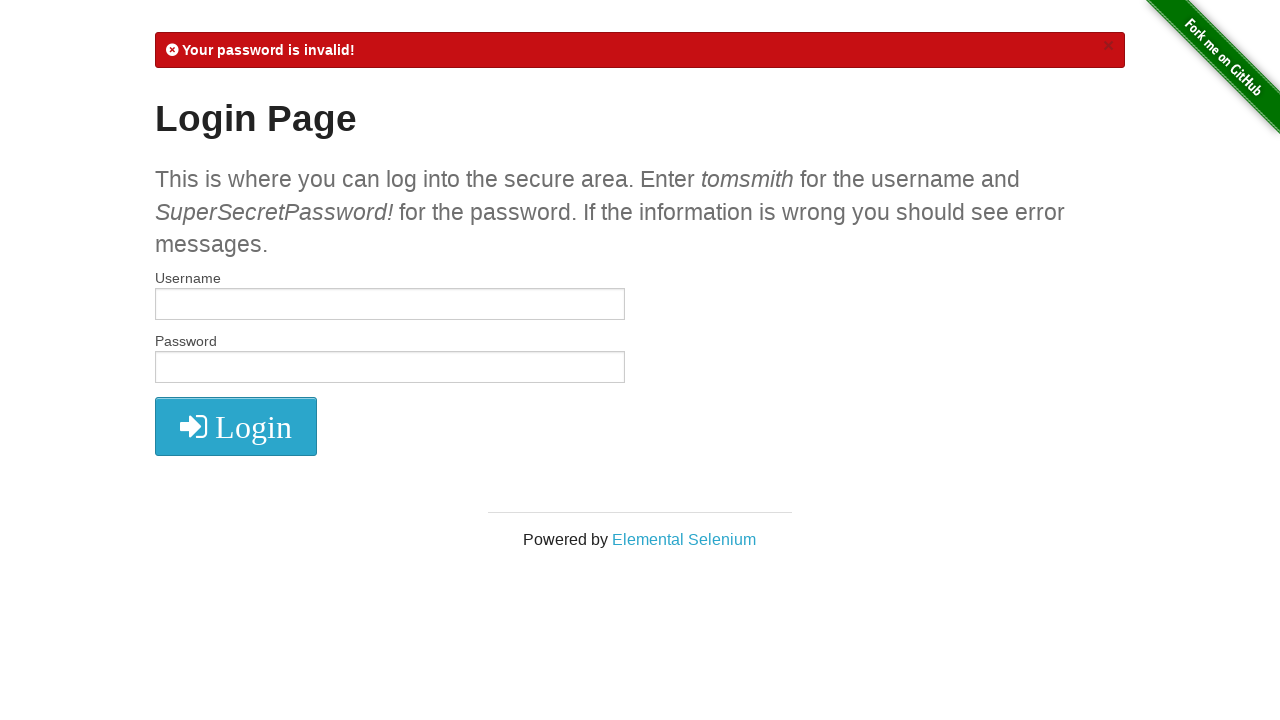

Verified login failed and user remains on login page
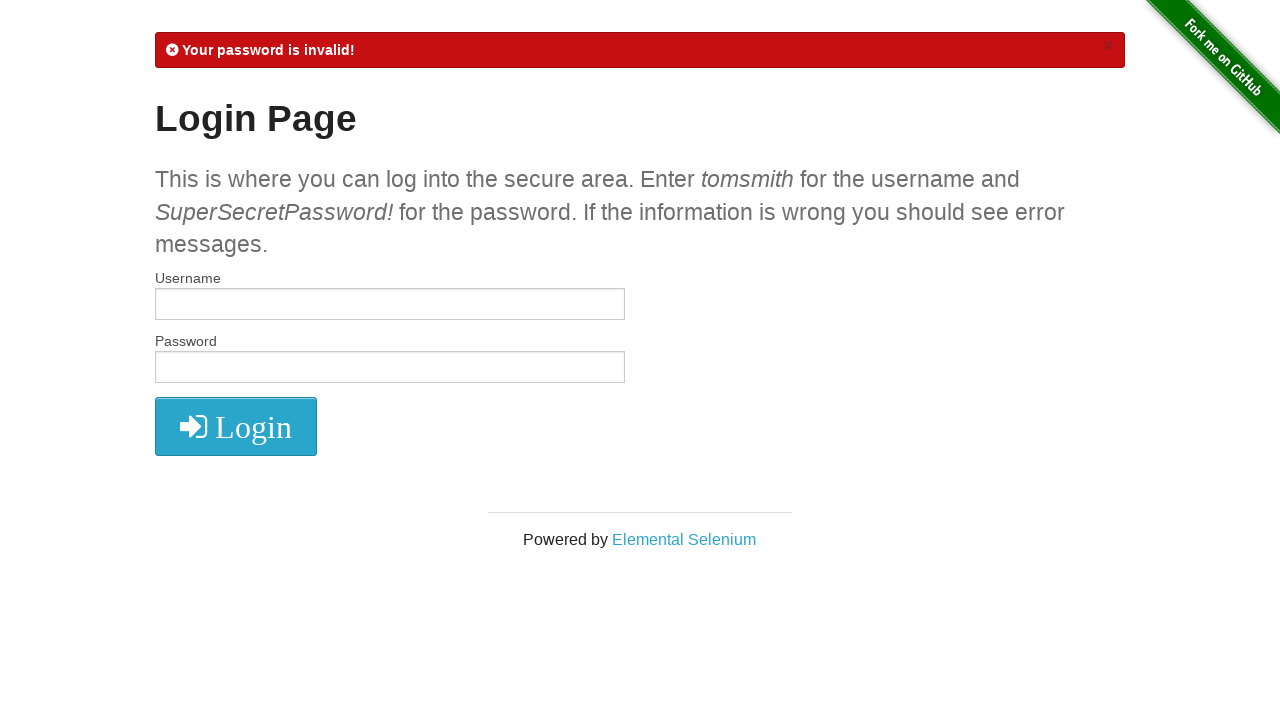

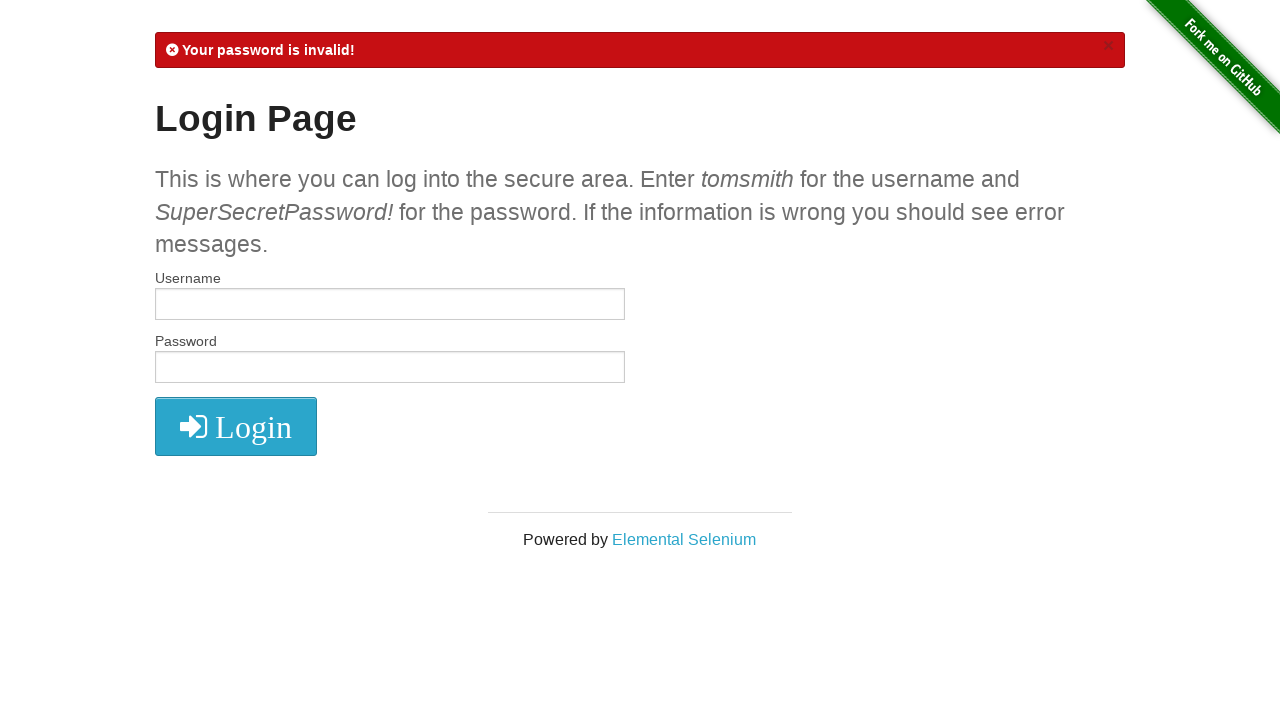